Tests the text box form on demoqa.com by filling in user name, email, current address, and permanent address fields, then submitting the form.

Starting URL: https://demoqa.com/text-box

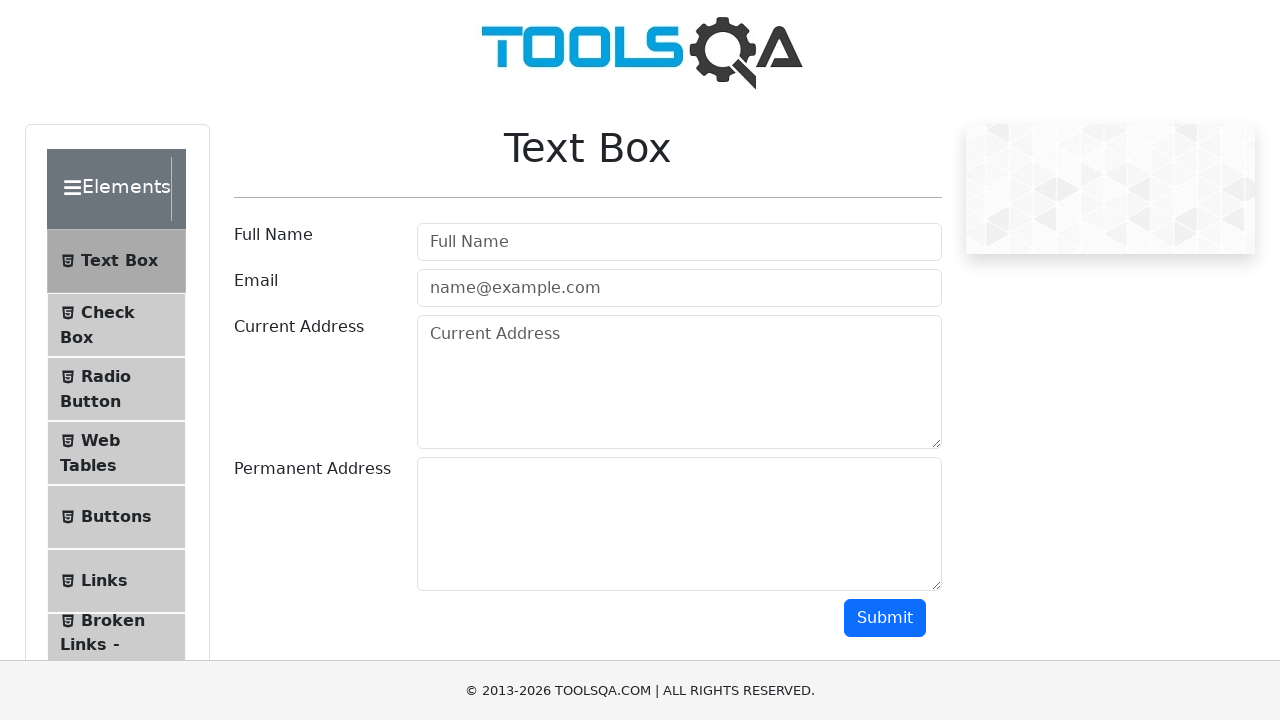

Filled user name field with 'John Smith' on #userName
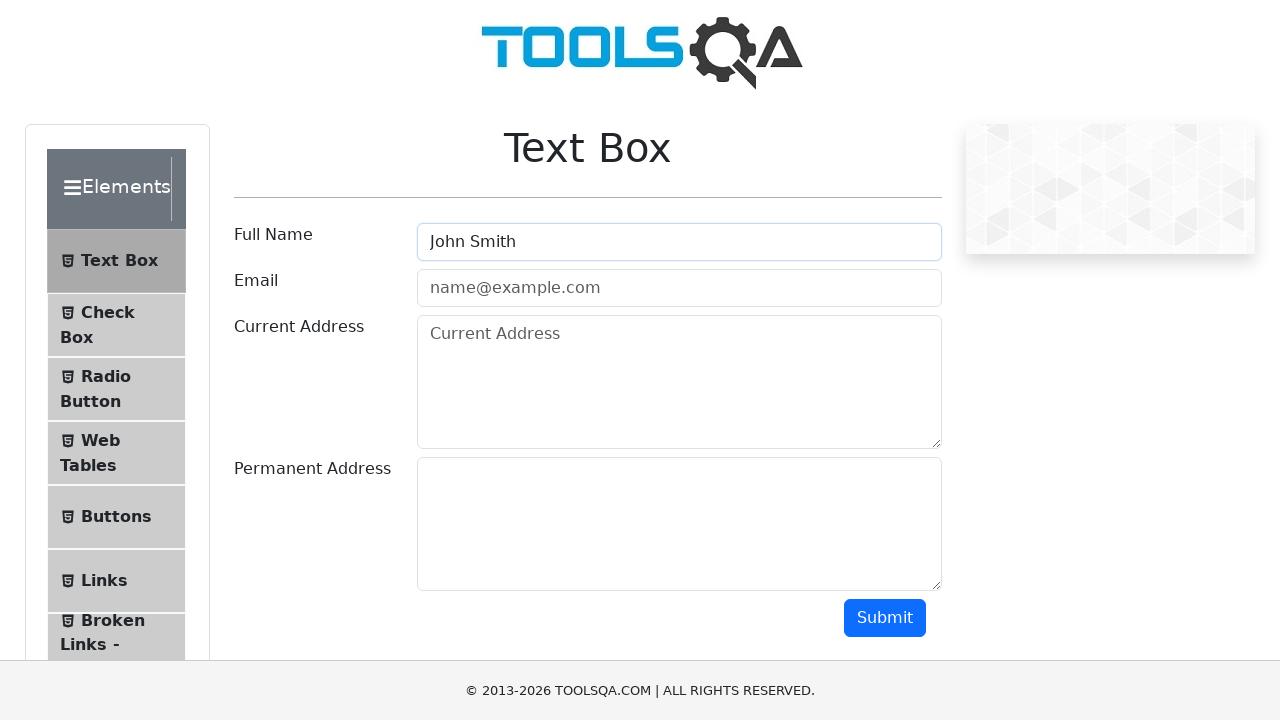

Filled user email field with 'johnsmith@example.com' on #userEmail
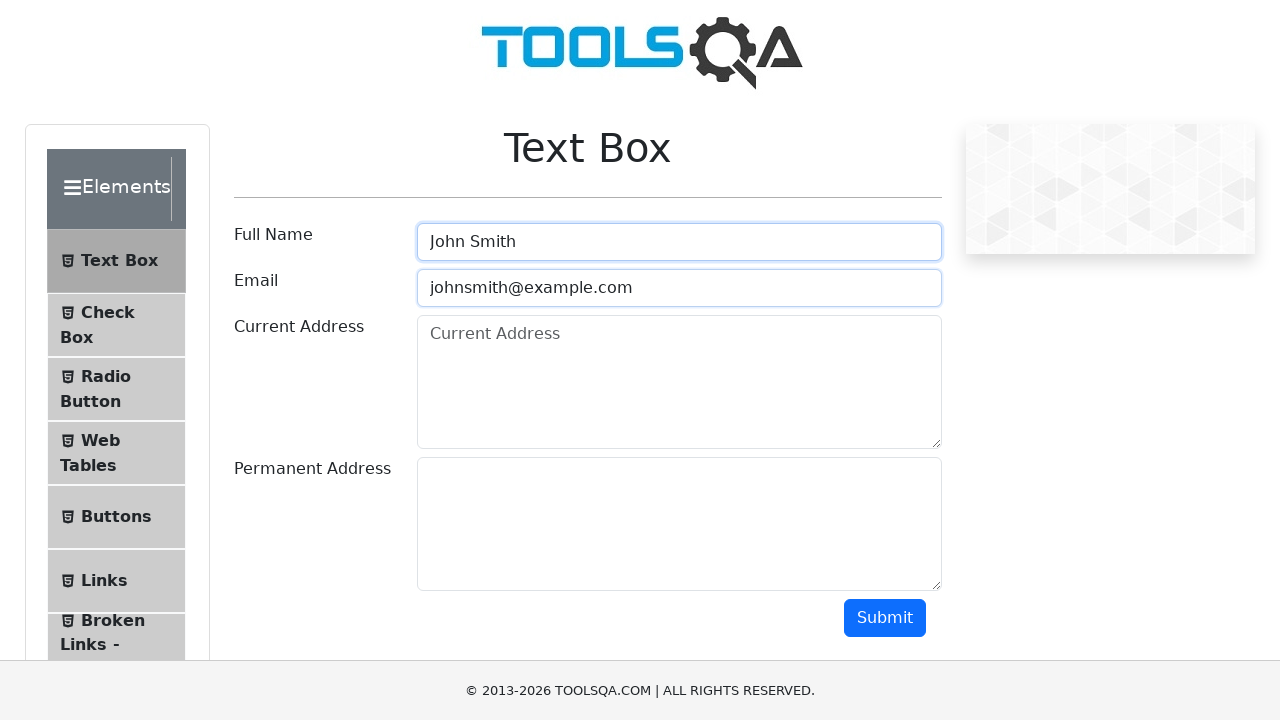

Filled current address field with '123 Main Street, New York, NY 10001' on #currentAddress
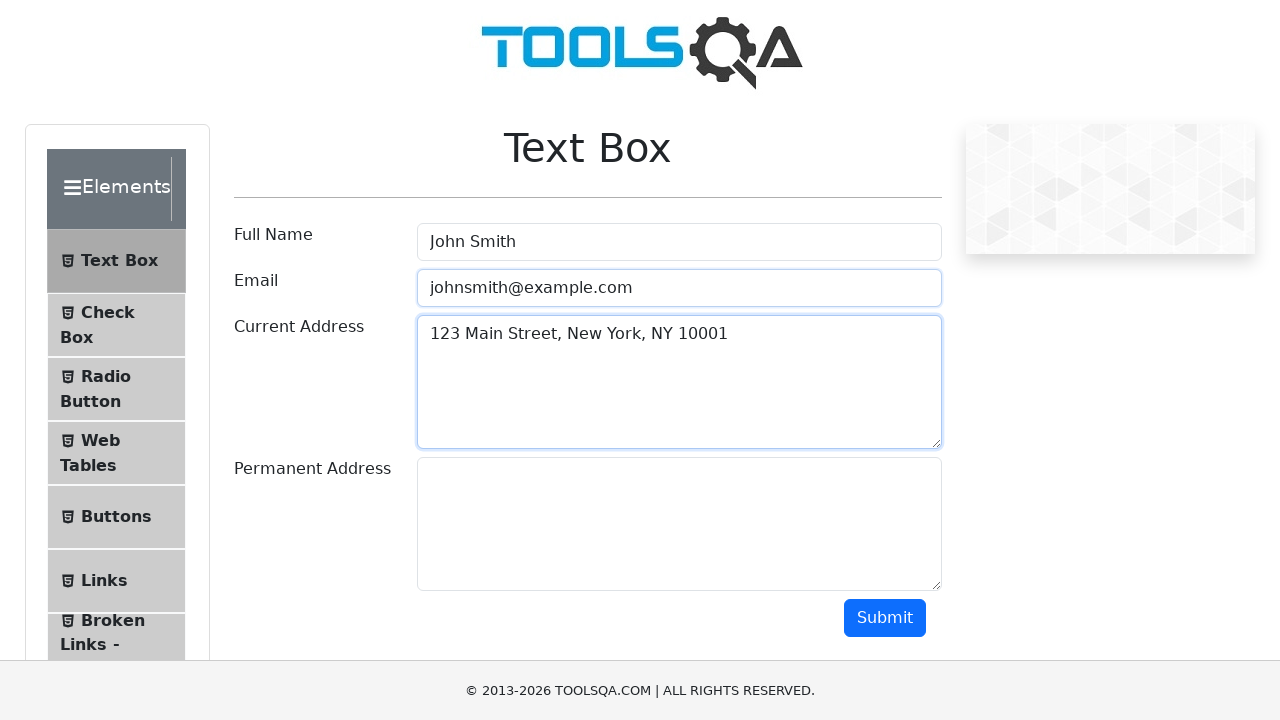

Filled permanent address field with '456 Oak Avenue, Los Angeles, CA 90001' on #permanentAddress
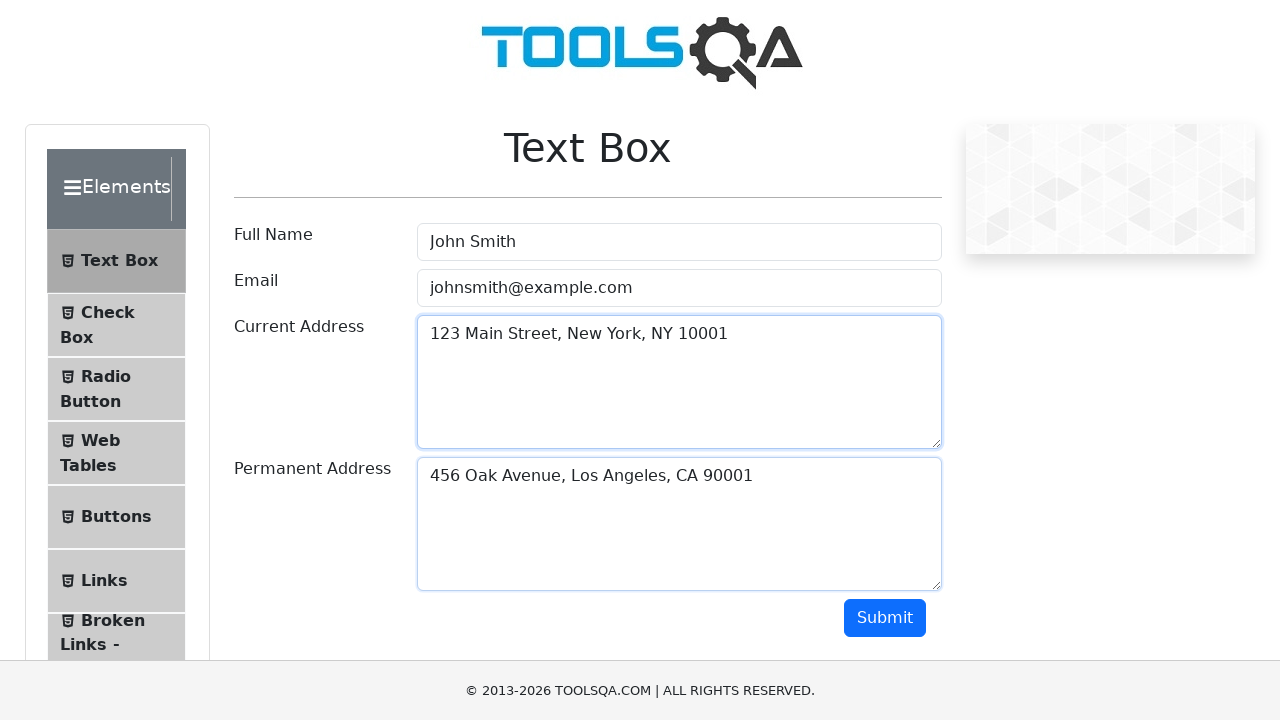

Scrolled down 250 pixels to reveal submit button
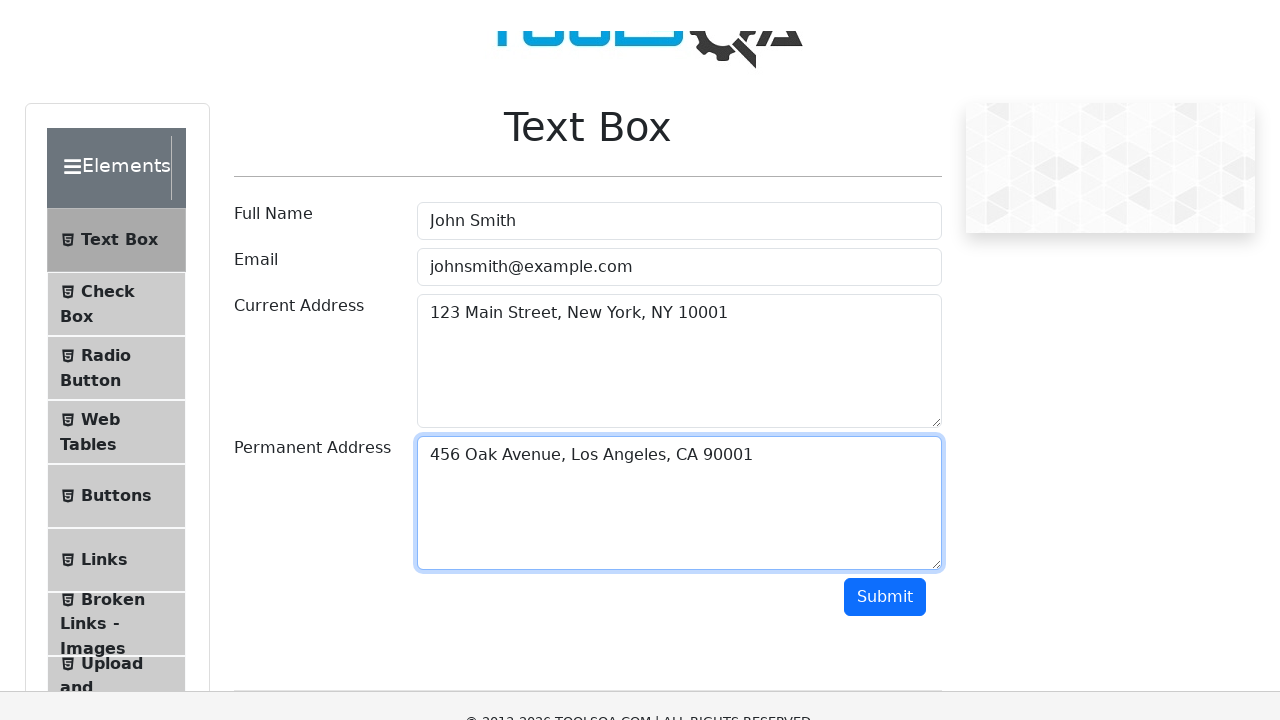

Waited 1000ms for scroll animation to complete
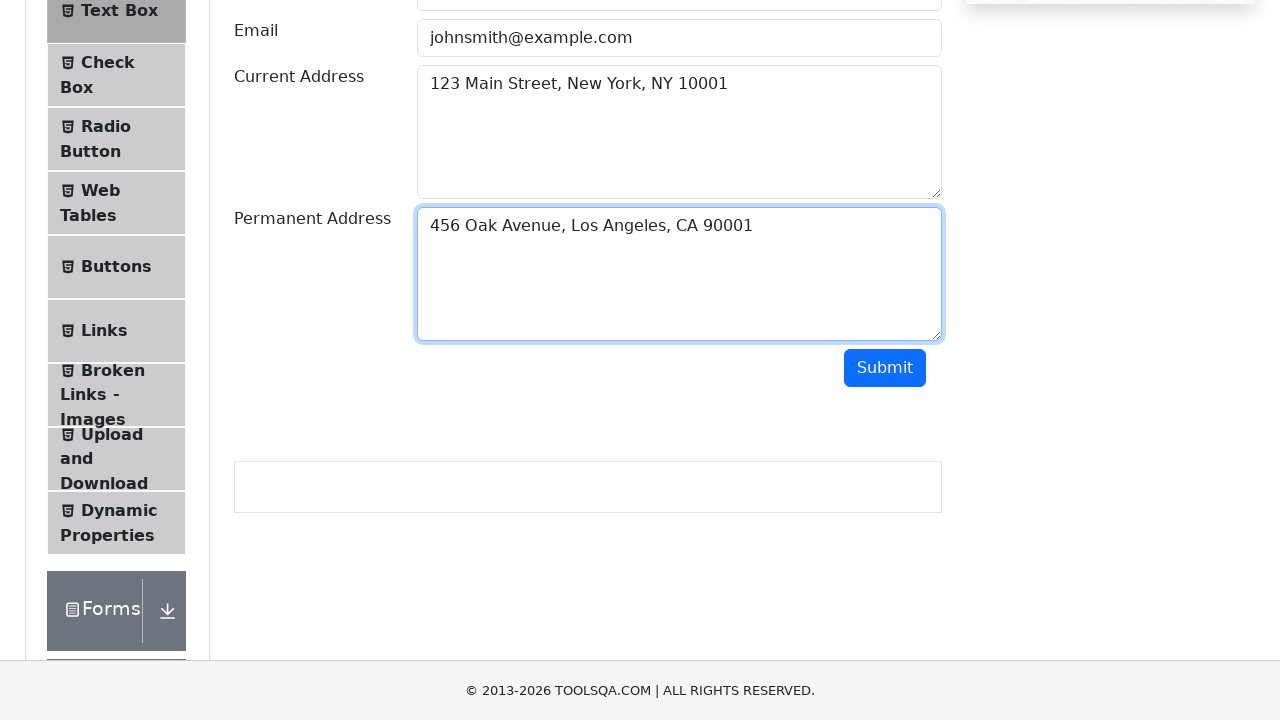

Clicked submit button to submit the form at (885, 368) on #submit
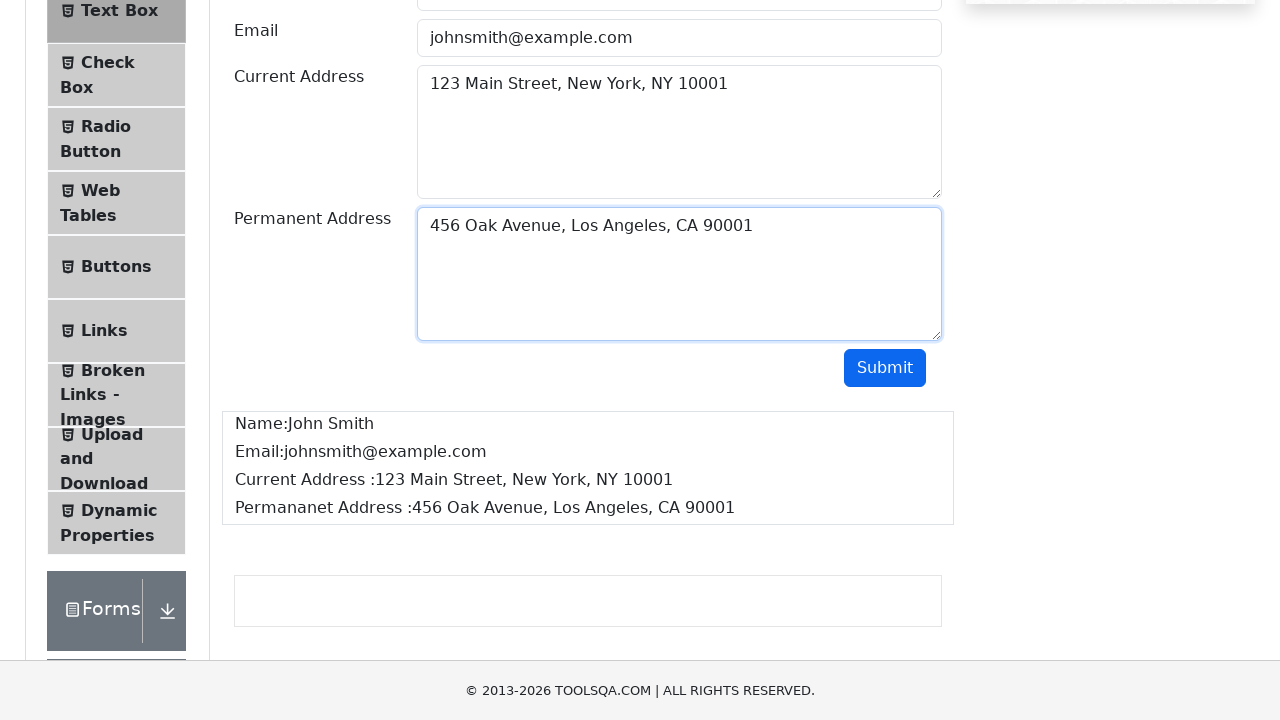

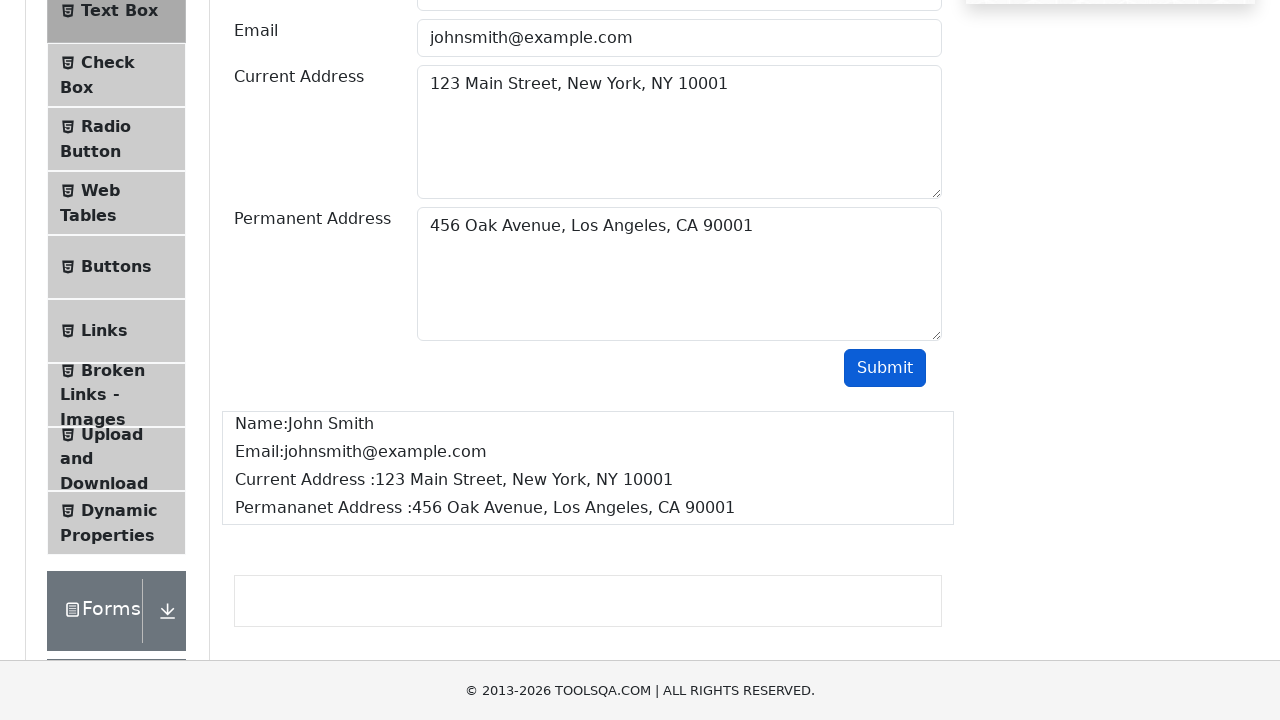